Tests dropdown menu functionality by clicking to open the dropdown and selecting the autocomplete option

Starting URL: https://formy-project.herokuapp.com/dropdown

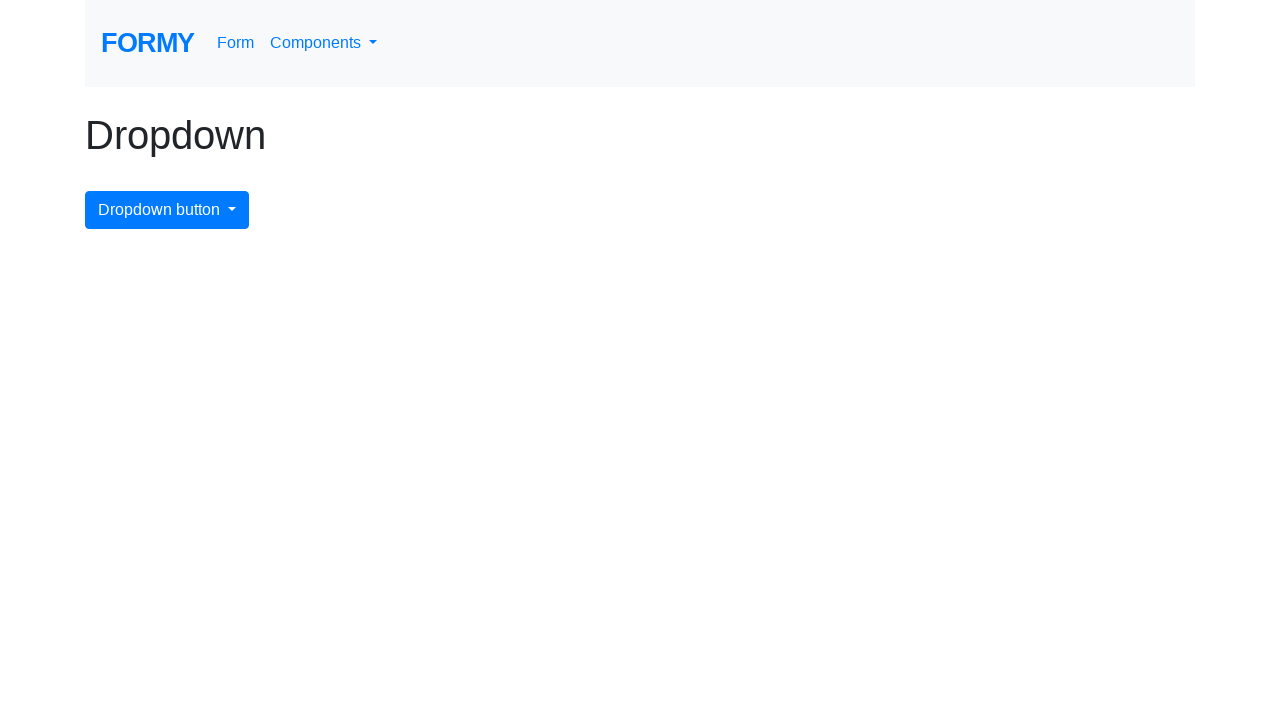

Clicked dropdown menu button to open the dropdown at (167, 210) on #dropdownMenuButton
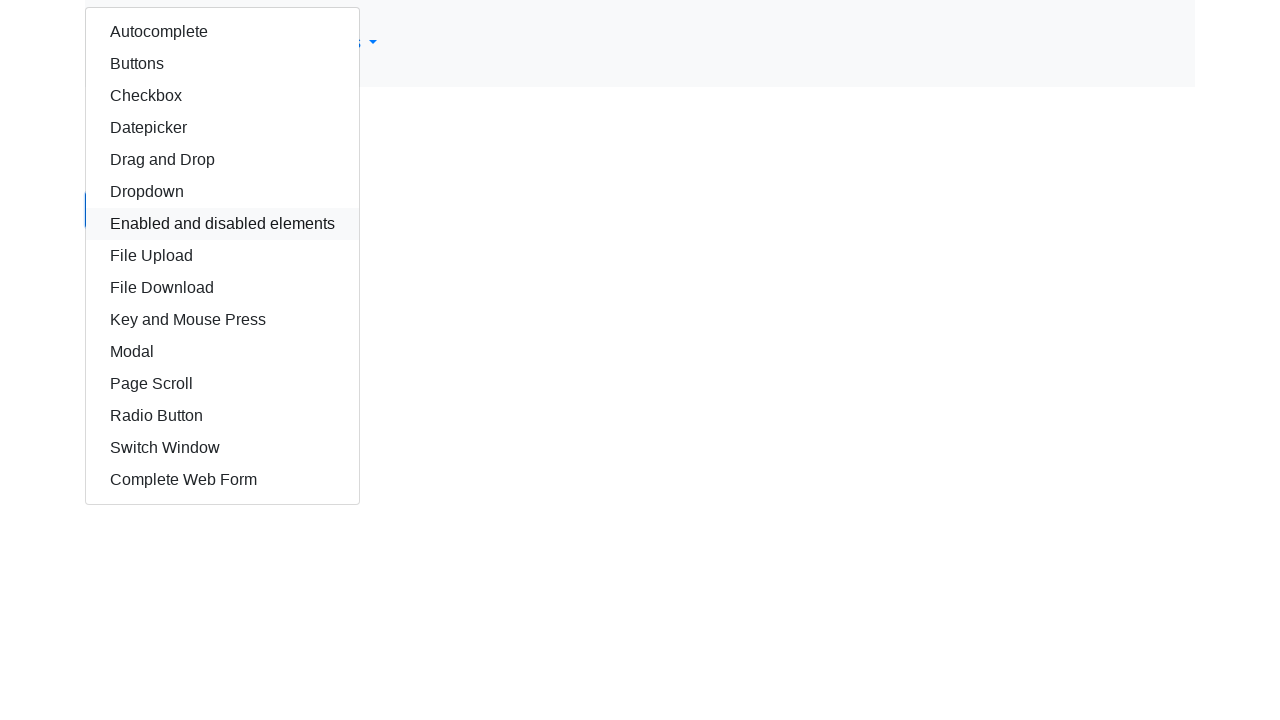

Selected autocomplete option from dropdown menu at (222, 32) on #autocomplete
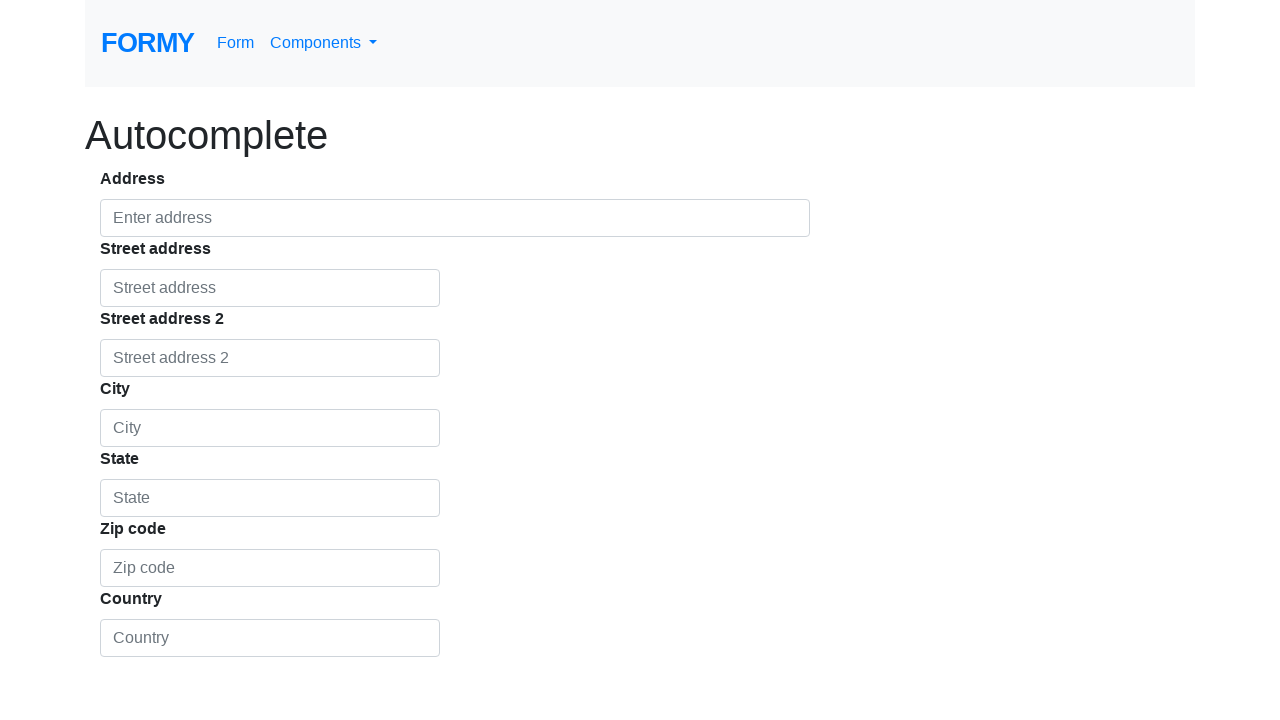

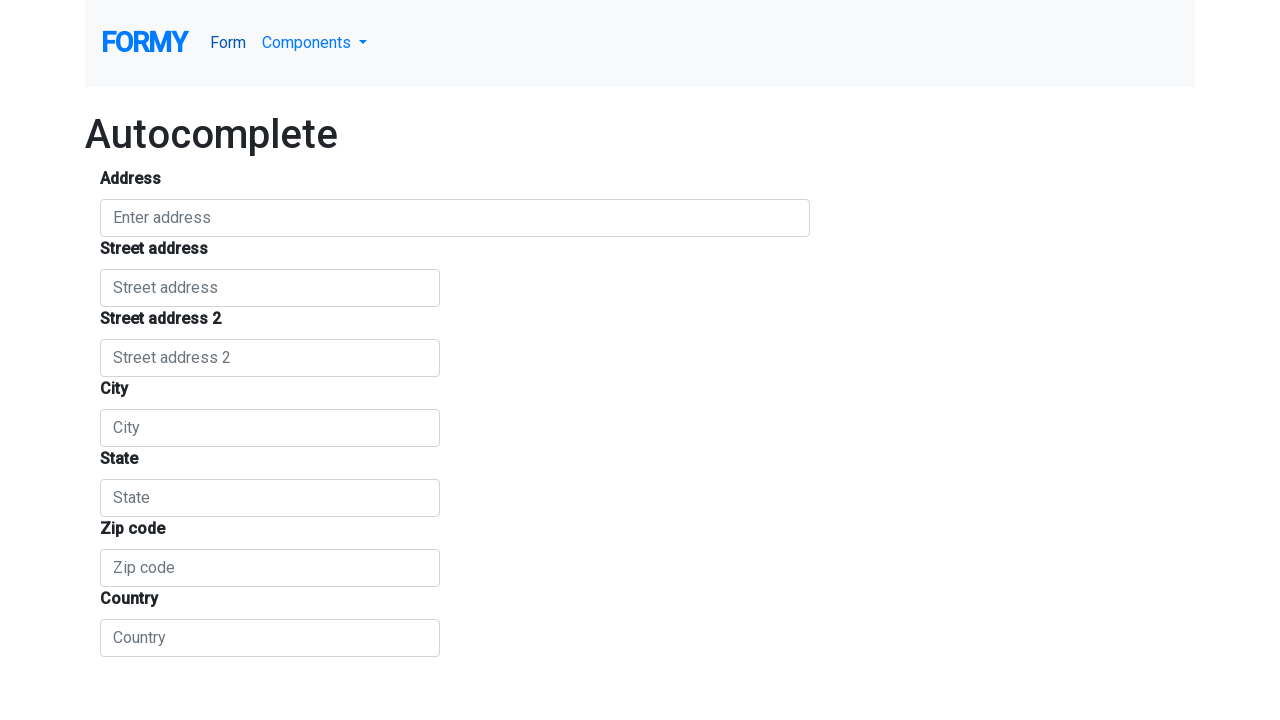